Tests marking all items as completed using the toggle all checkbox

Starting URL: https://demo.playwright.dev/todomvc

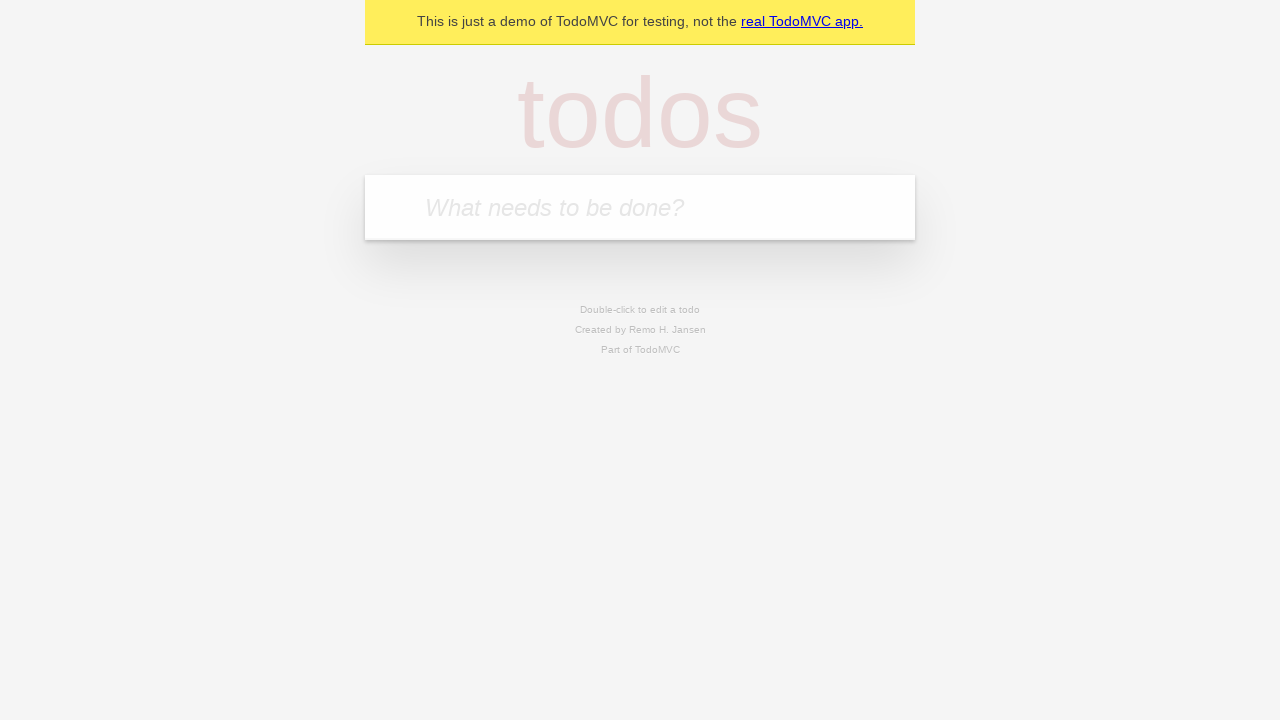

Filled todo input with 'buy some cheese' on internal:attr=[placeholder="What needs to be done?"i]
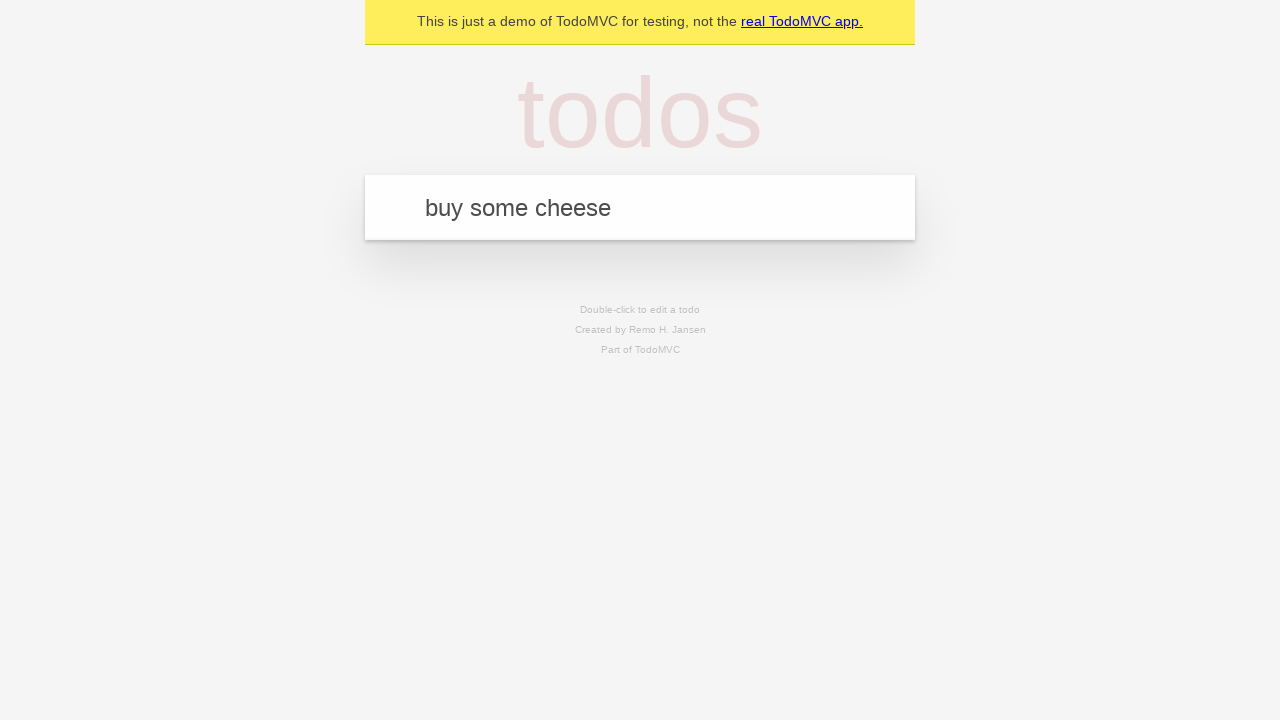

Pressed Enter to add todo 'buy some cheese' on internal:attr=[placeholder="What needs to be done?"i]
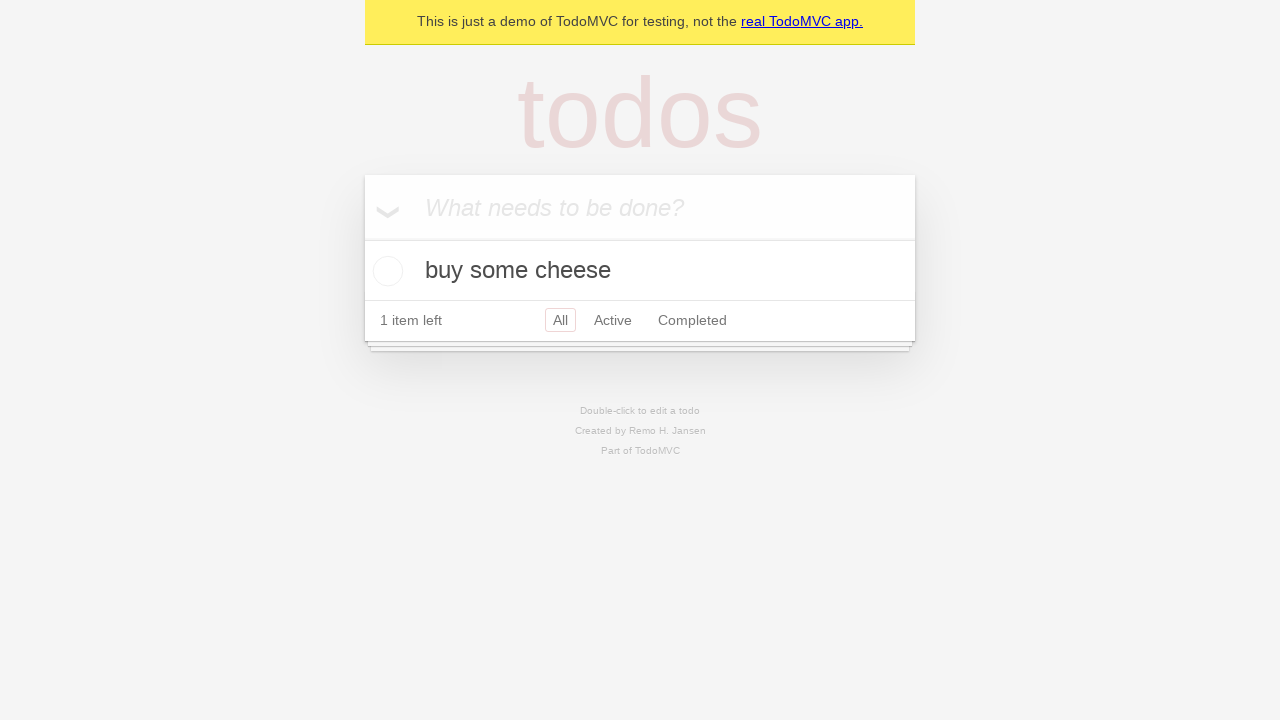

Filled todo input with 'feed the cat' on internal:attr=[placeholder="What needs to be done?"i]
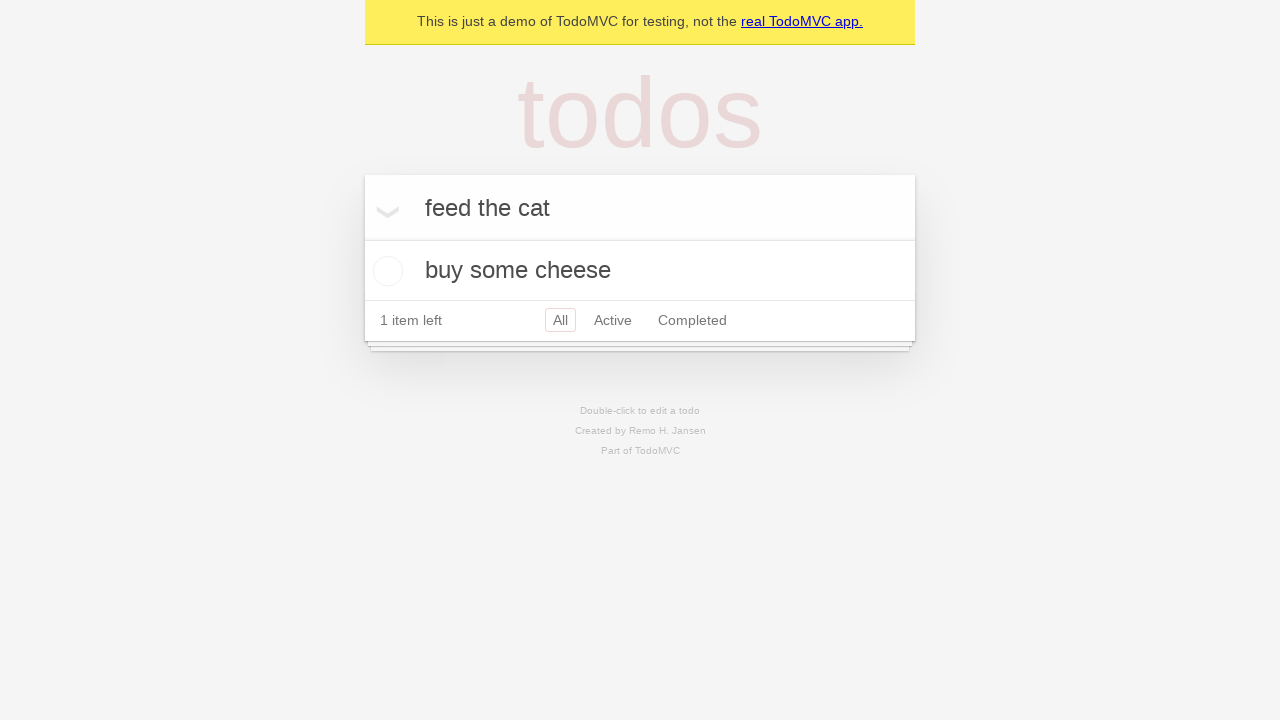

Pressed Enter to add todo 'feed the cat' on internal:attr=[placeholder="What needs to be done?"i]
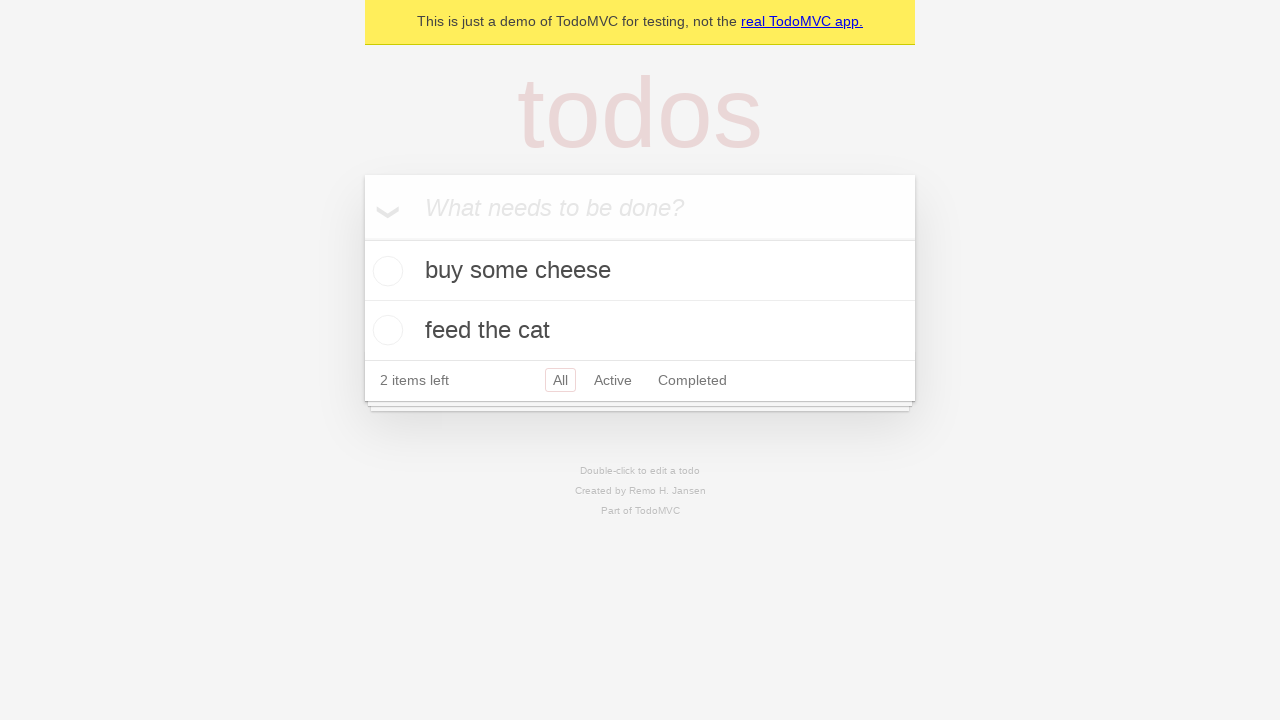

Filled todo input with 'book a doctors appointment' on internal:attr=[placeholder="What needs to be done?"i]
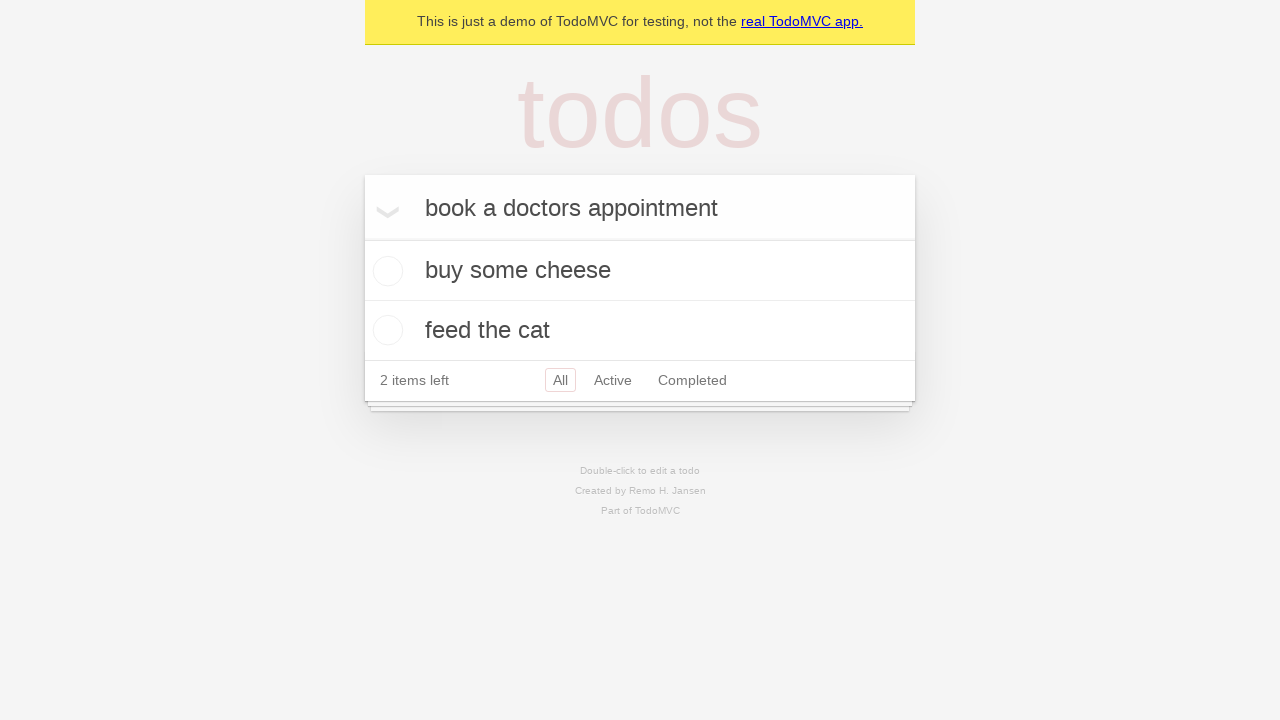

Pressed Enter to add todo 'book a doctors appointment' on internal:attr=[placeholder="What needs to be done?"i]
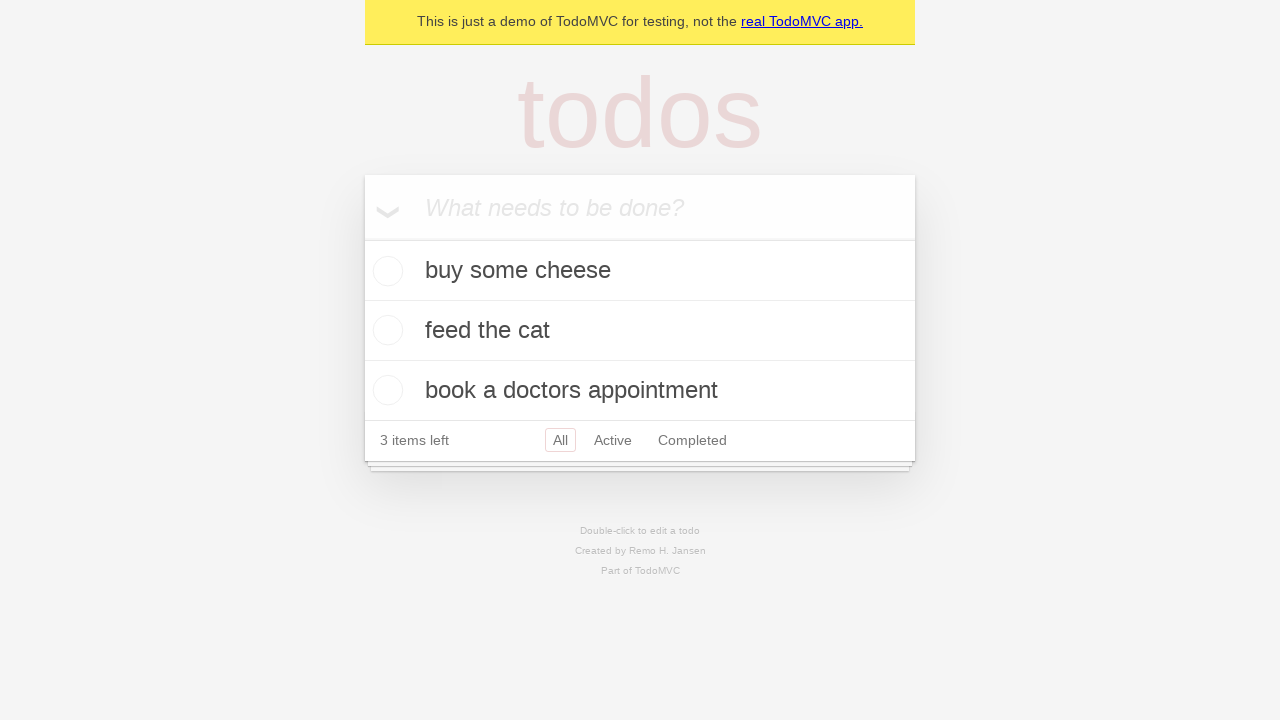

Clicked 'Mark all as complete' checkbox to complete all todos at (362, 238) on internal:label="Mark all as complete"i
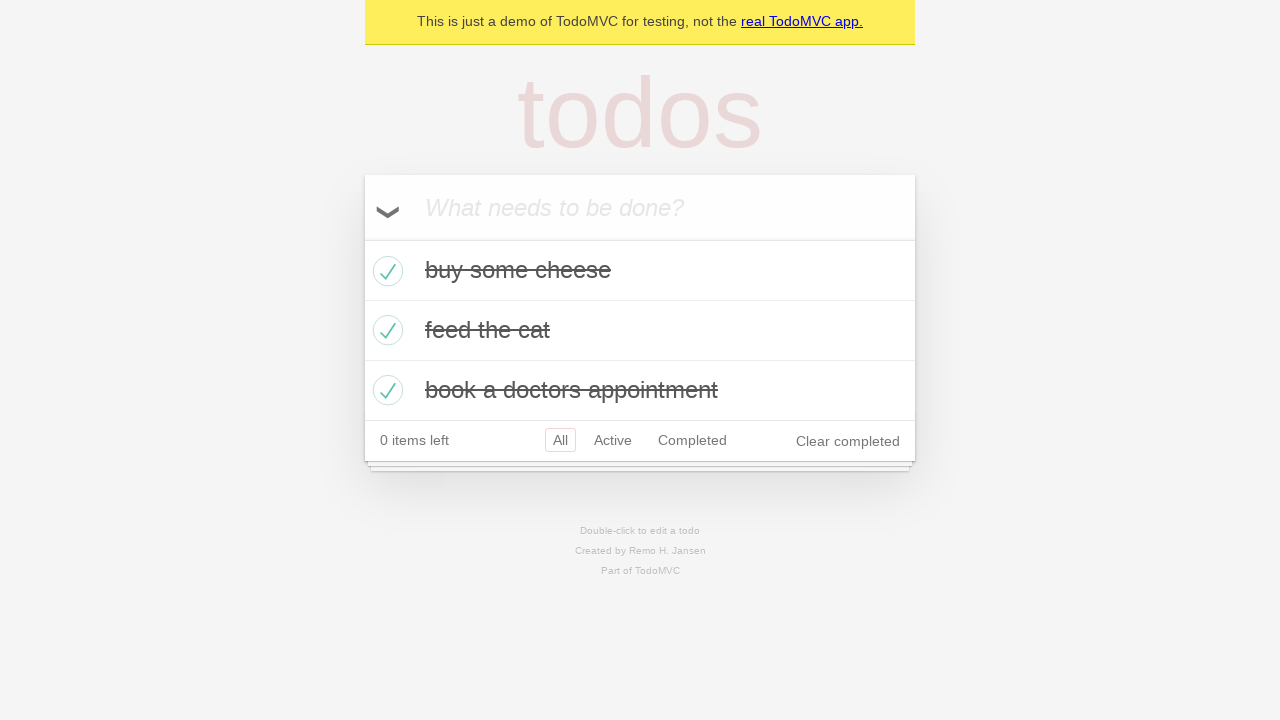

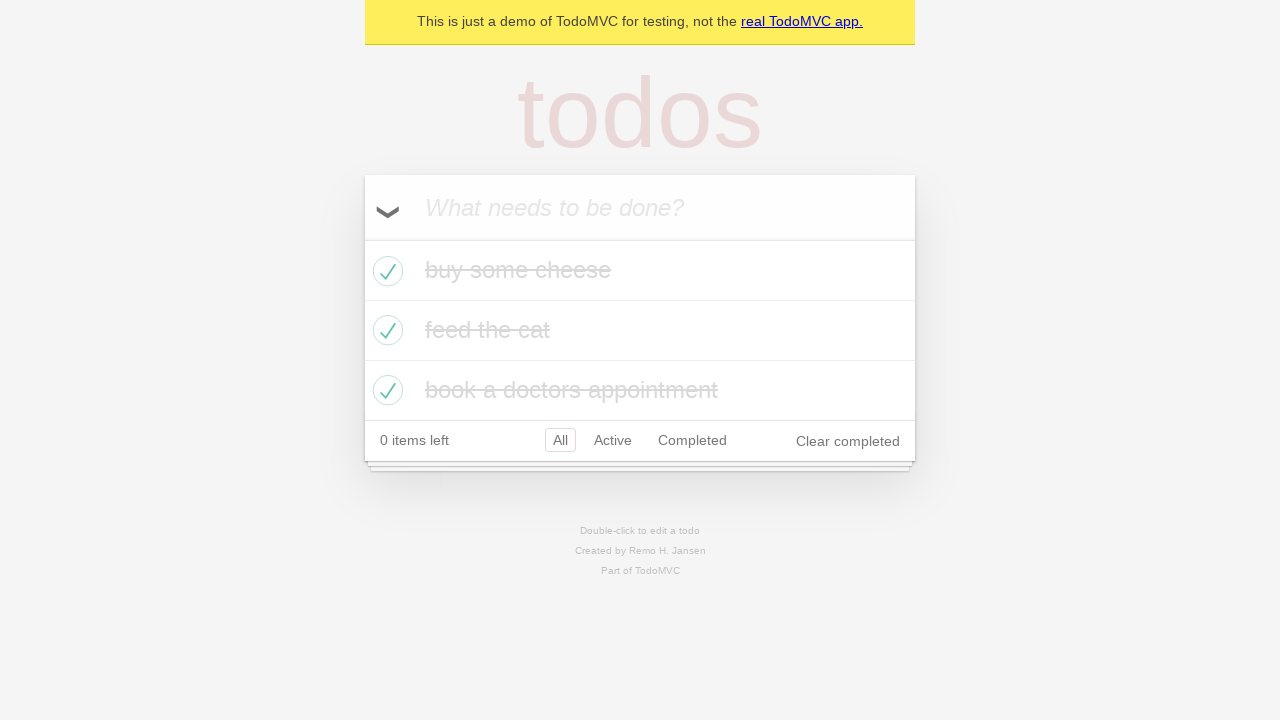